Navigates to the dflux-next application and verifies the page loads by checking the title. Also sets up network request logging.

Starting URL: https://dflux-next.vercel.app/

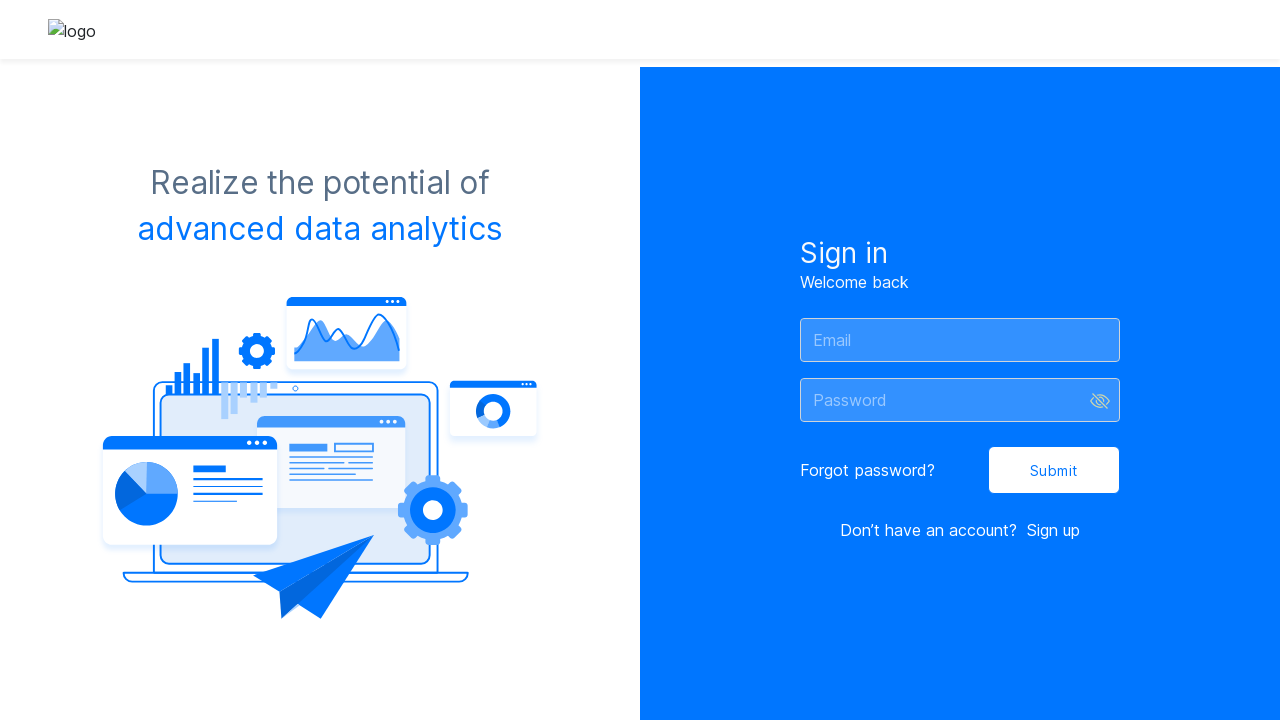

Waited for page to reach domcontentloaded state
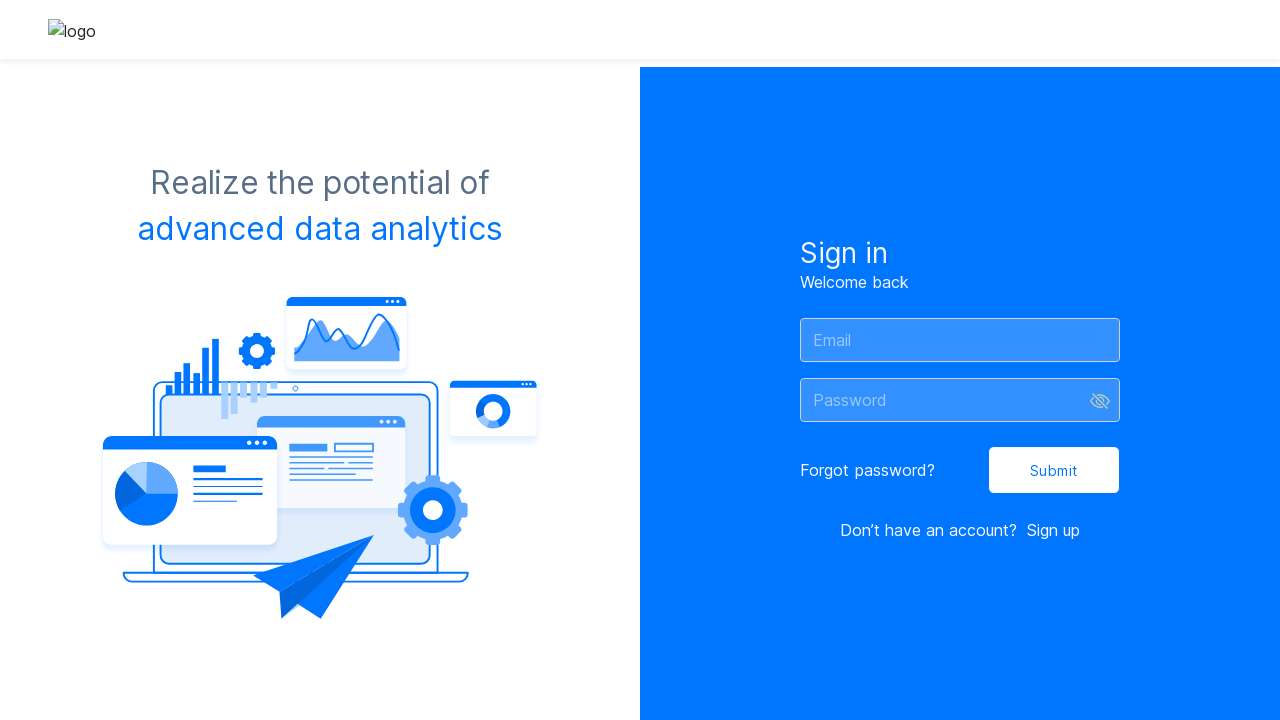

Retrieved page title: Dflux - Signin
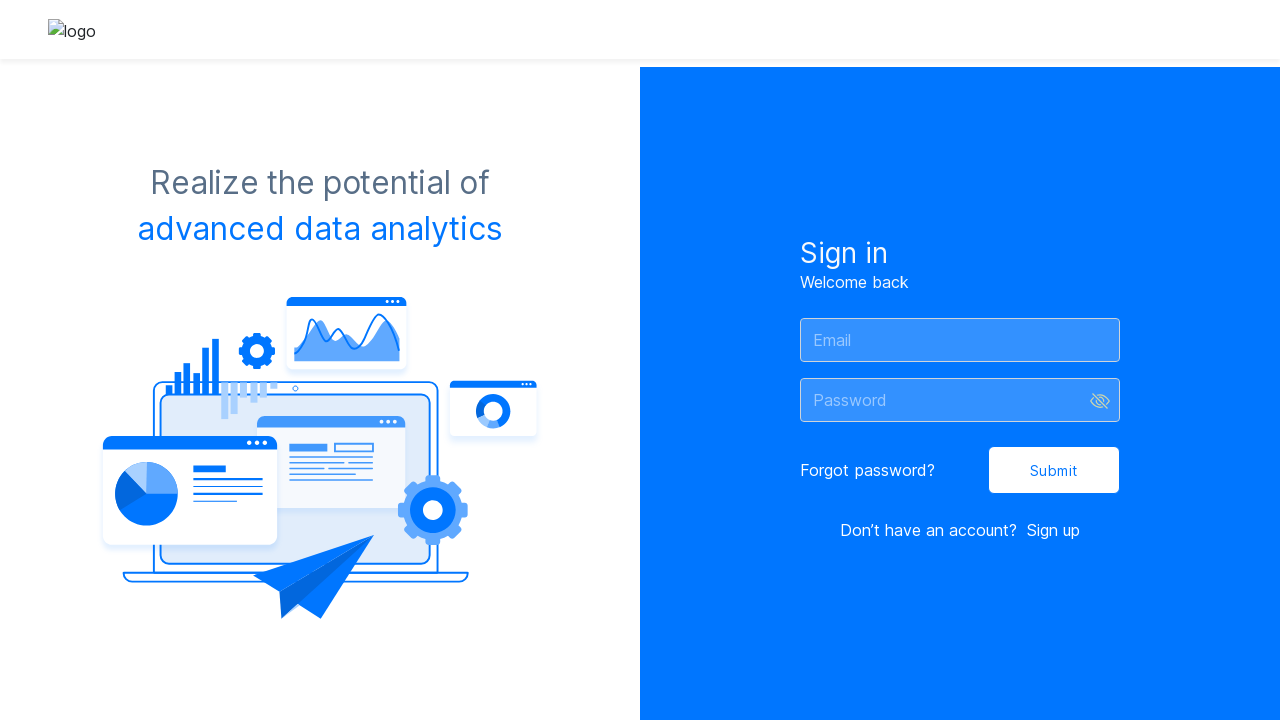

Printed page title to console: Dflux - Signin
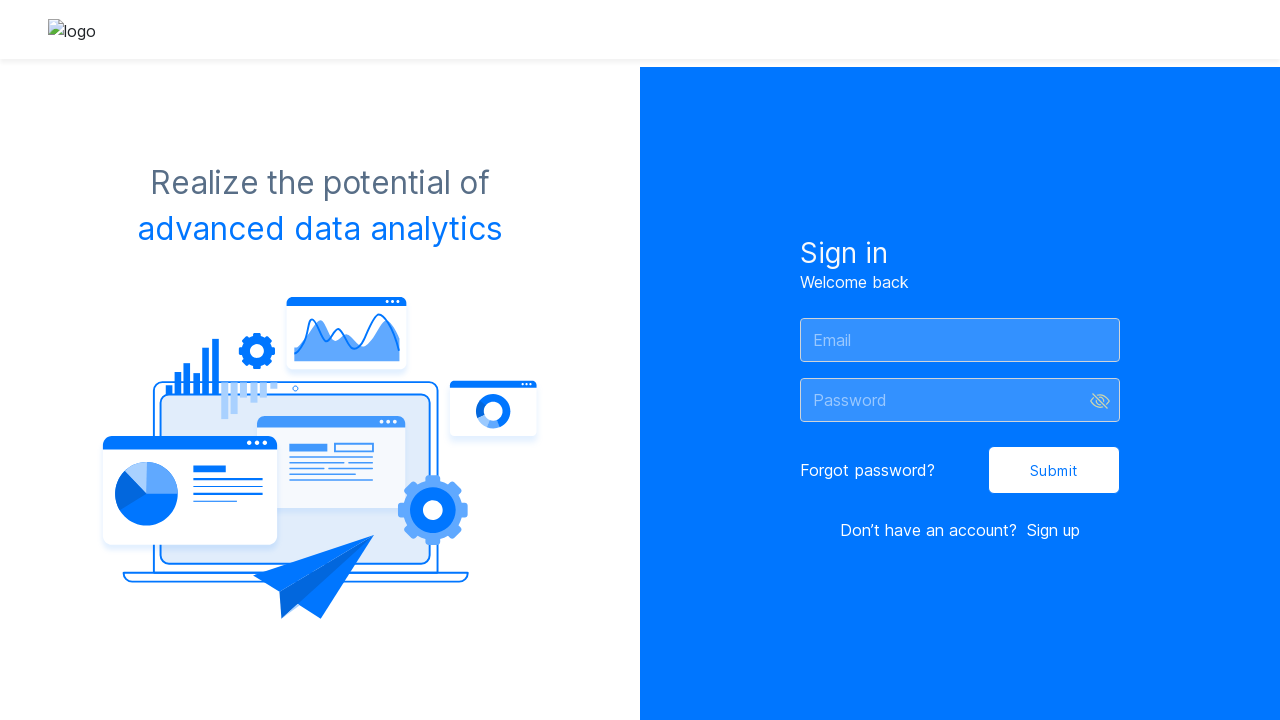

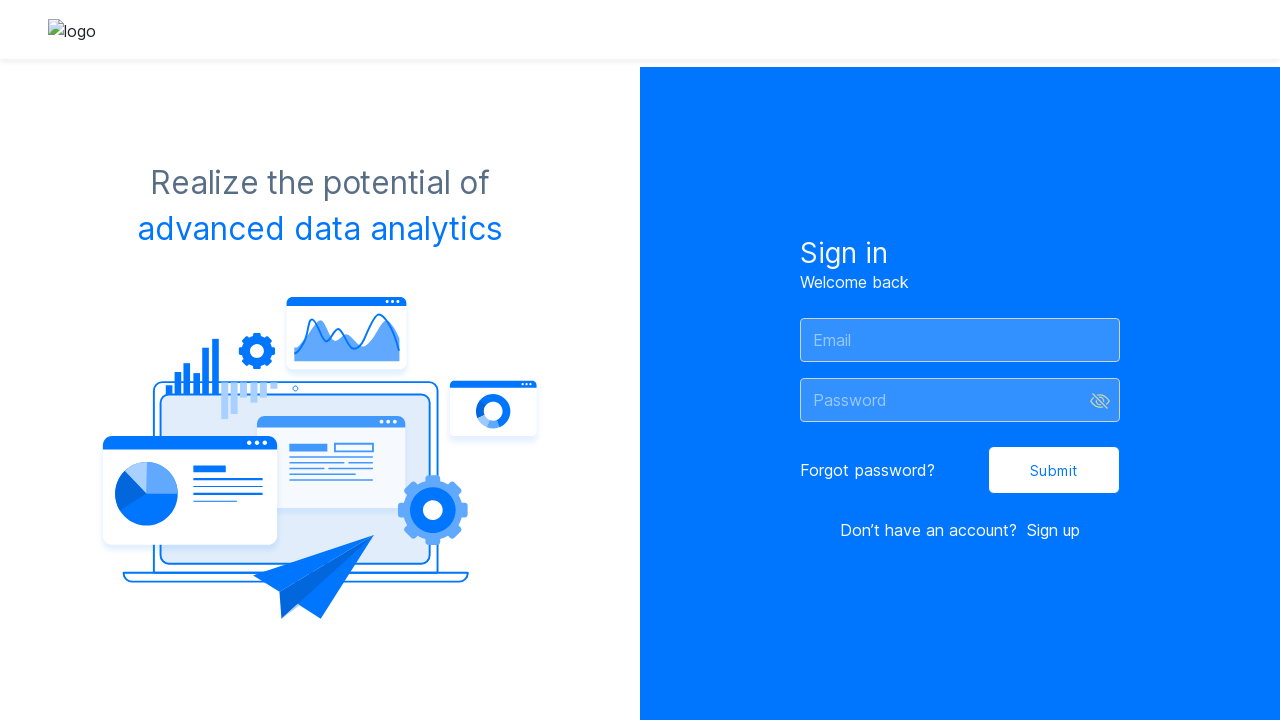